Tests addition with invalid first operand to verify error handling

Starting URL: https://gerabarud.github.io/is3-calculadora/

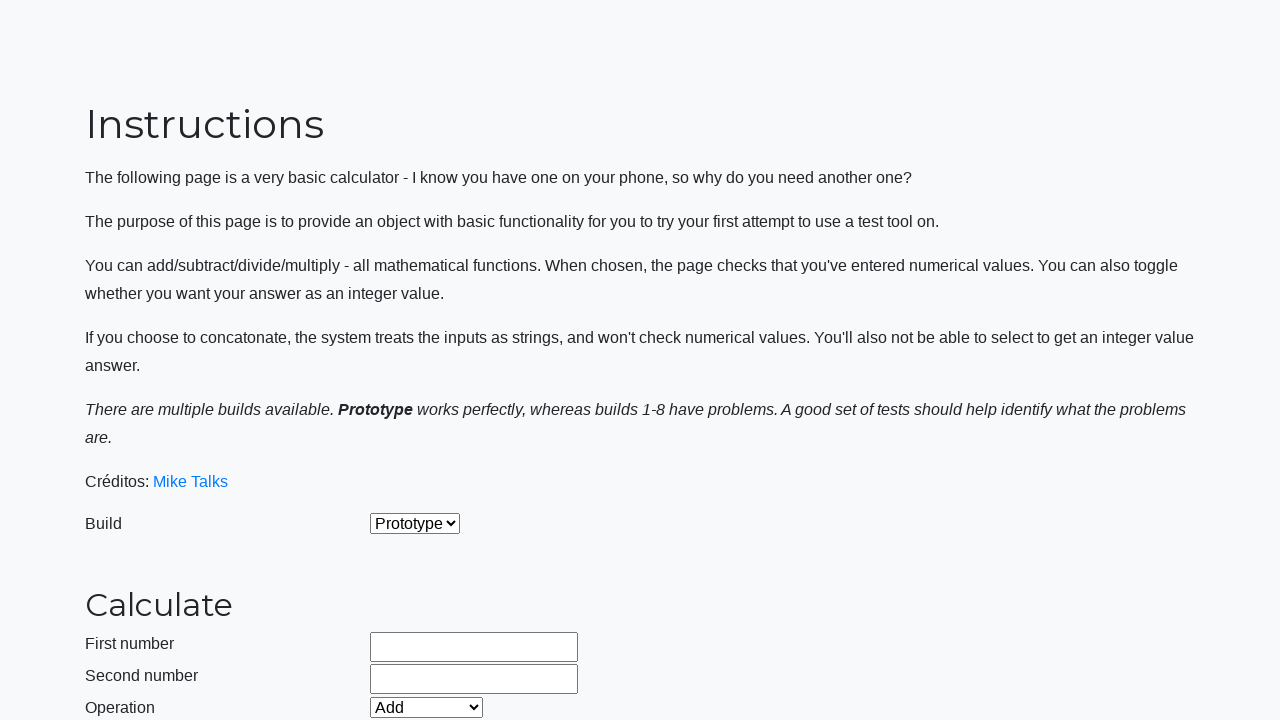

Selected Add operation from dropdown on #selectOperationDropdown
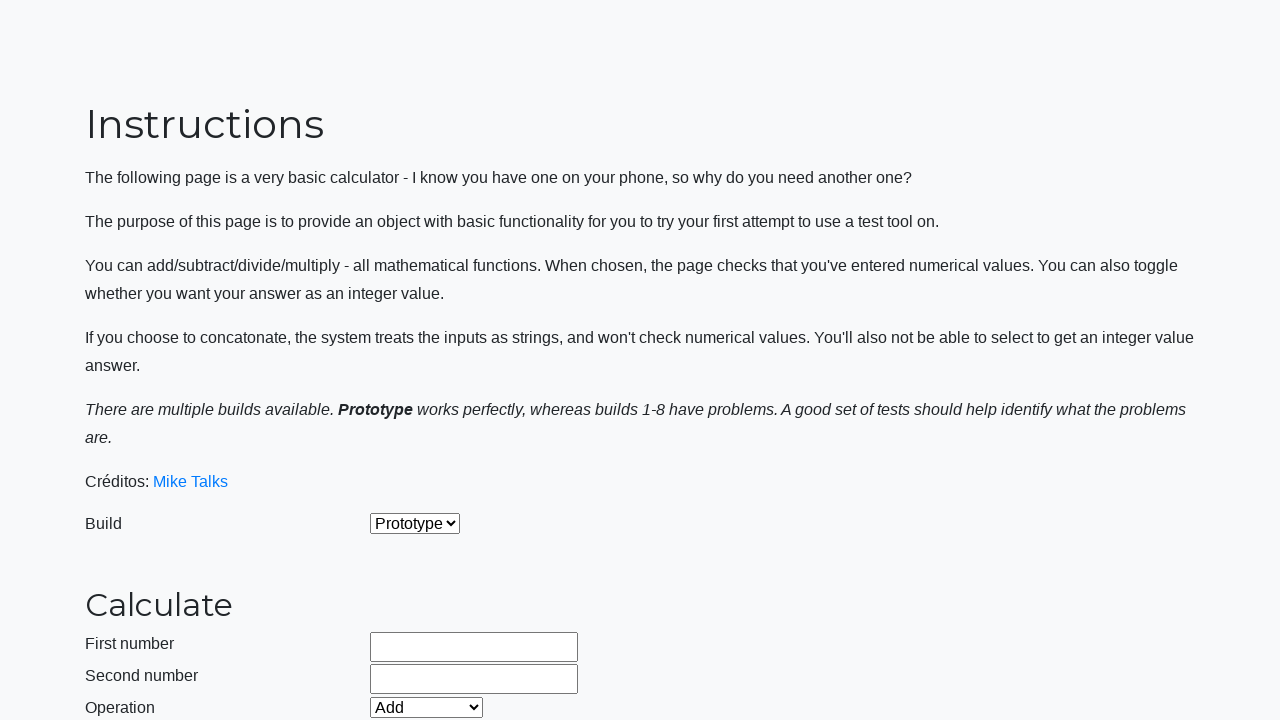

Filled first operand field with invalid value 'K' on #number1Field
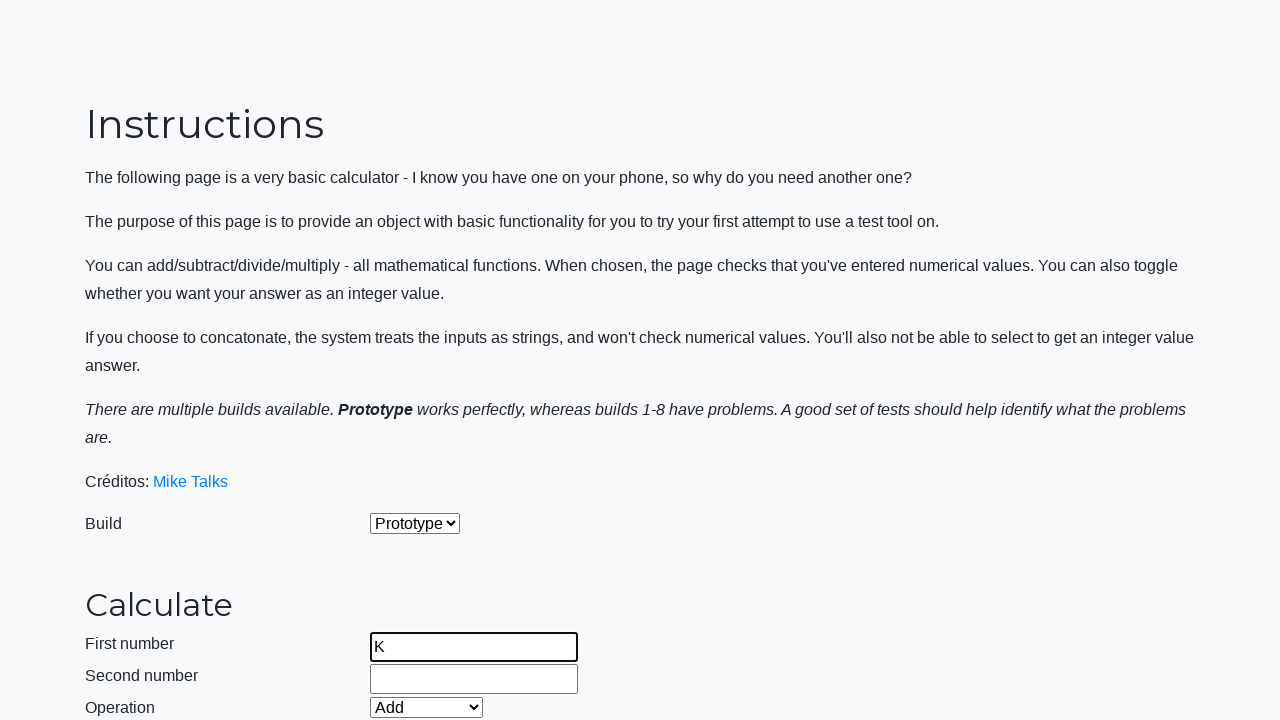

Filled second operand field with value '99999999999' on #number2Field
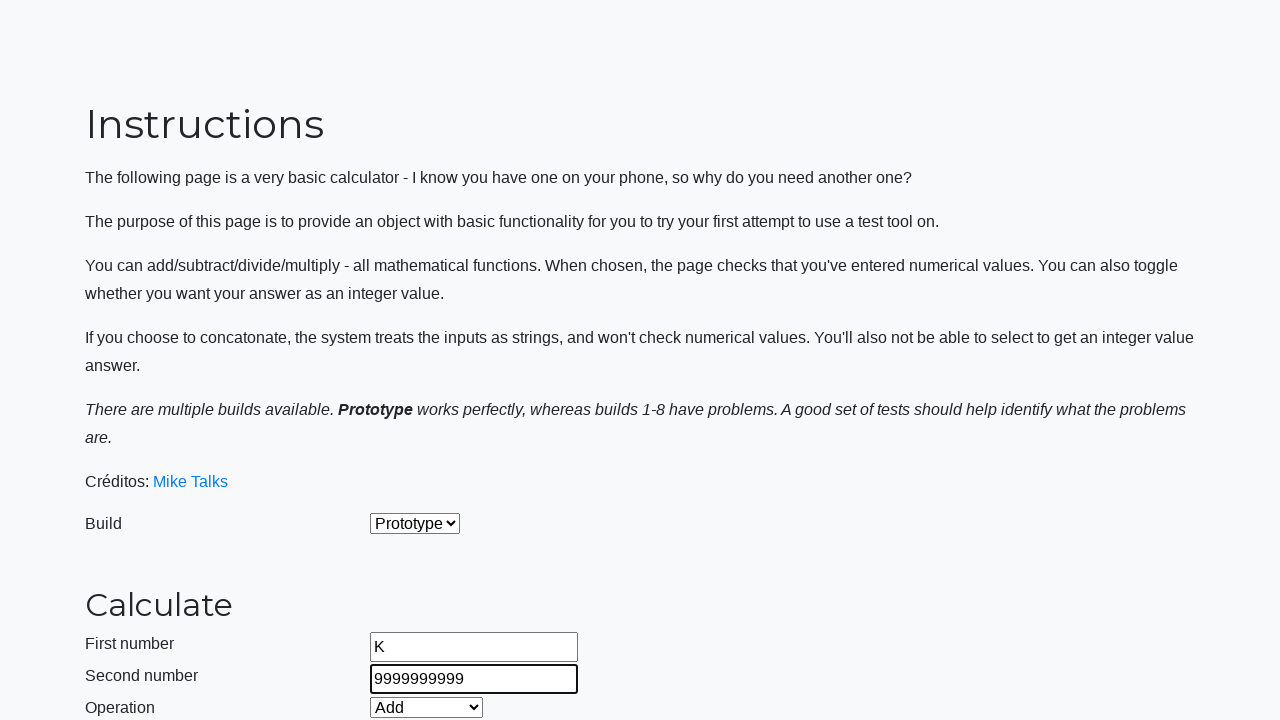

Clicked calculate button to attempt addition with invalid operand at (422, 451) on #calculateButton
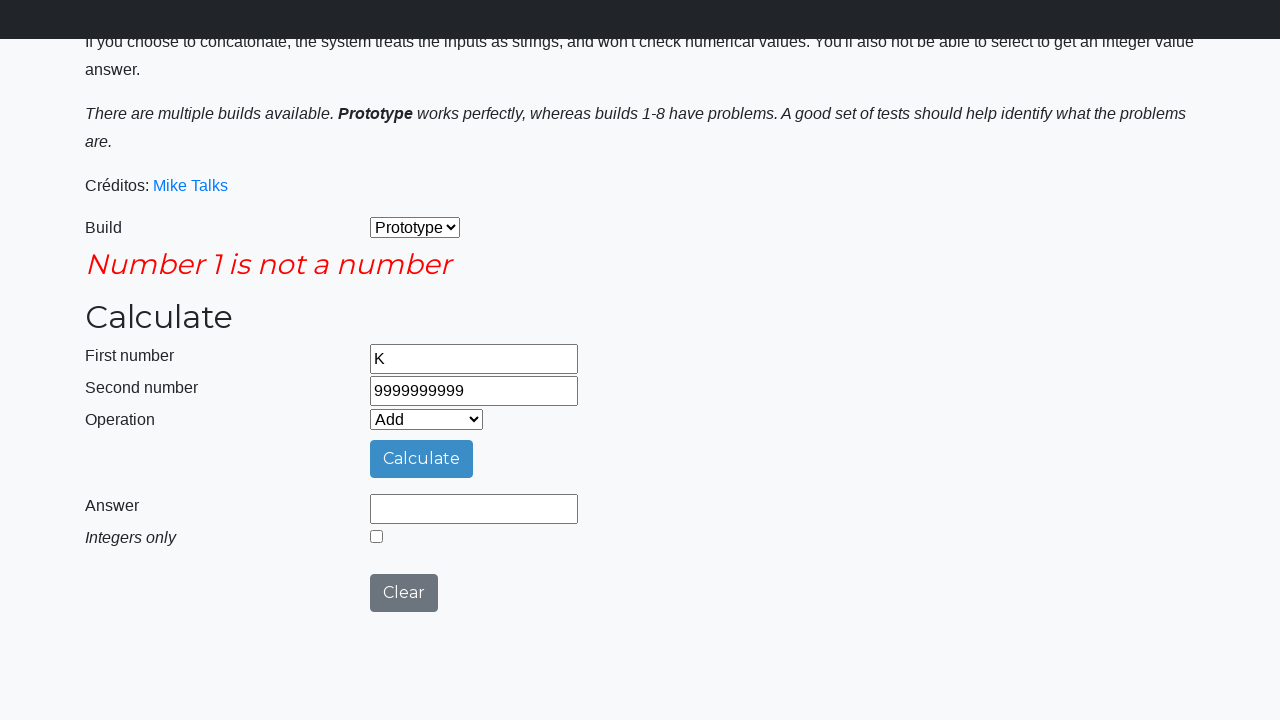

Waited 2 seconds for error message to appear
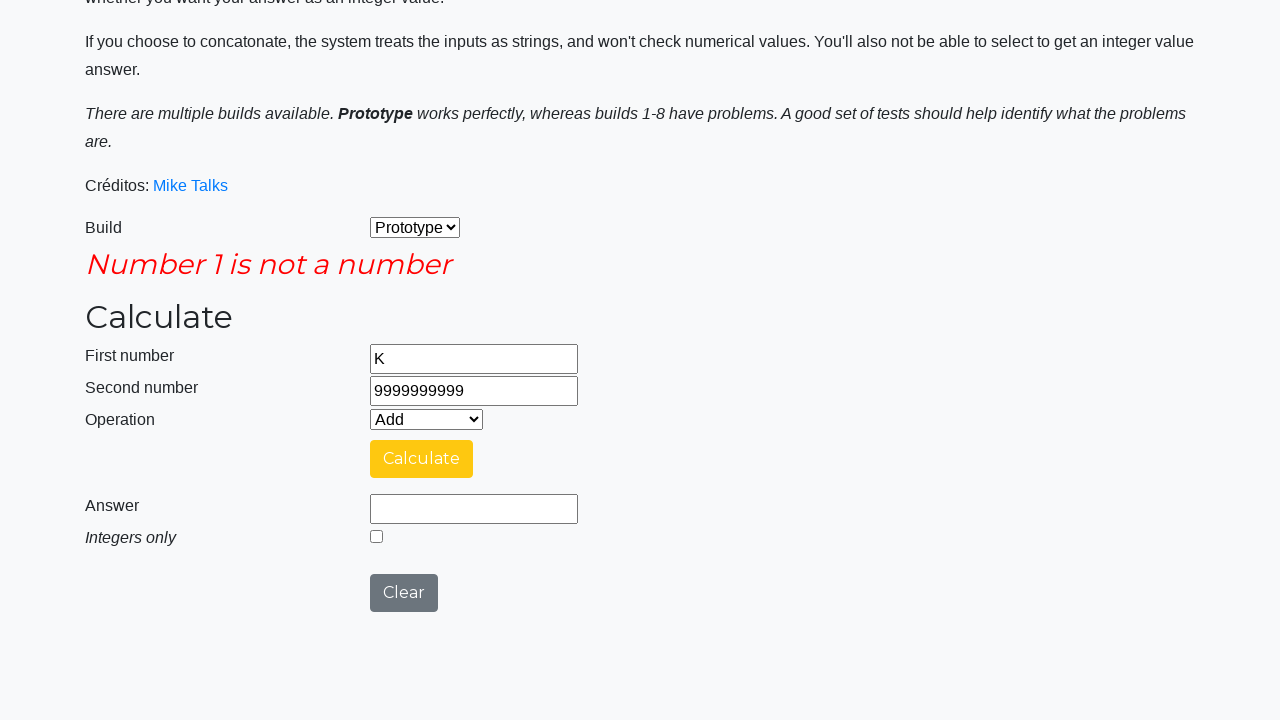

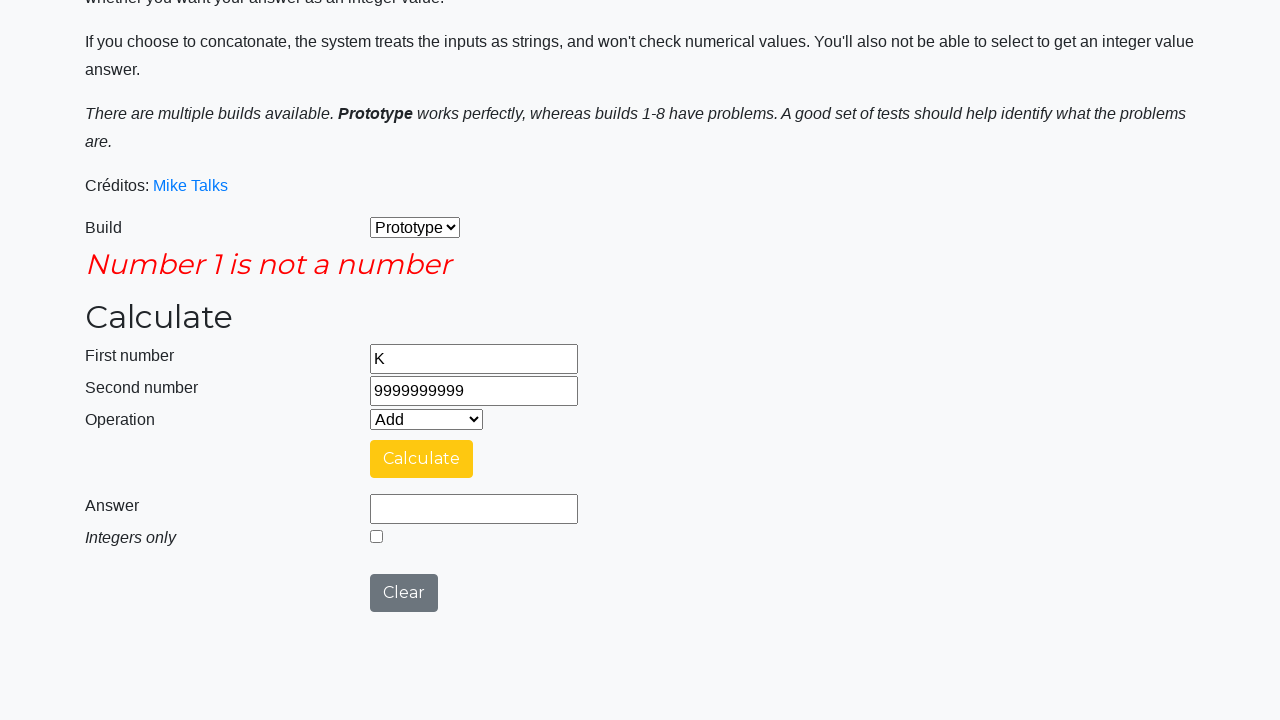